Tests handling of optional JavaScript alerts by clicking a timer alert button and accepting the alert if it appears within the wait time.

Starting URL: https://demoqa.com/alerts

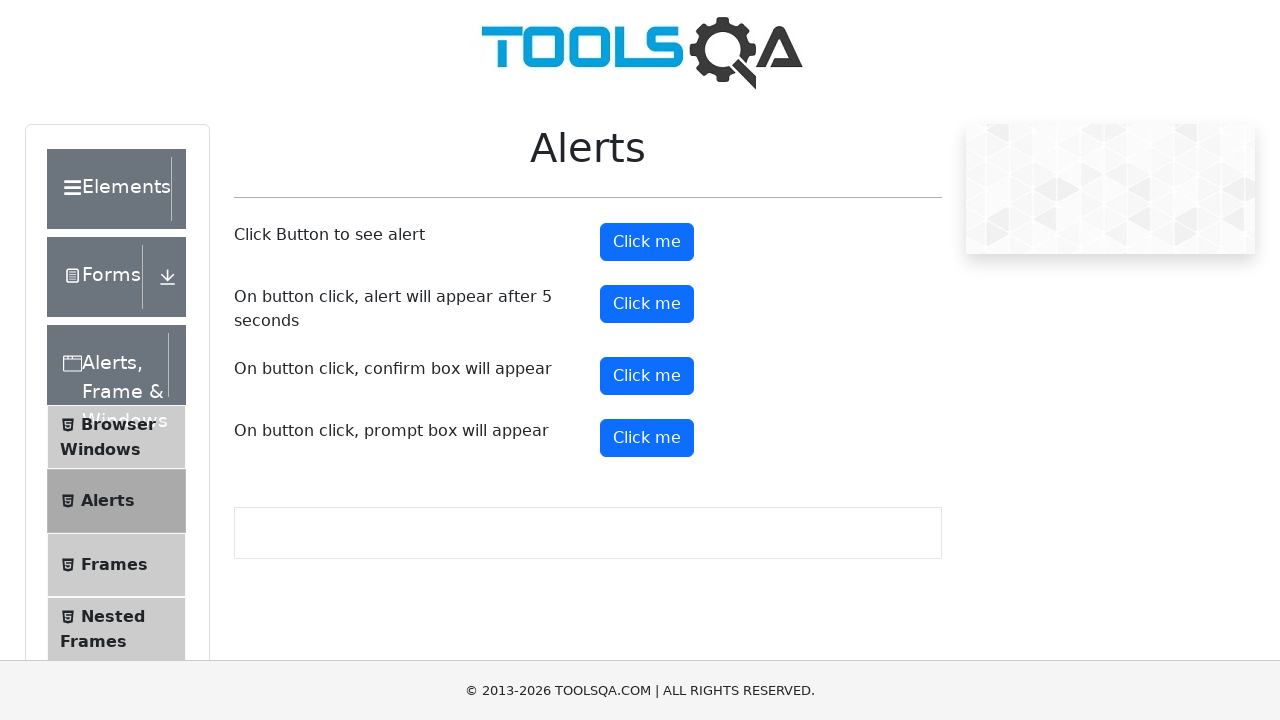

Clicked the timer alert button at (647, 304) on button#timerAlertButton
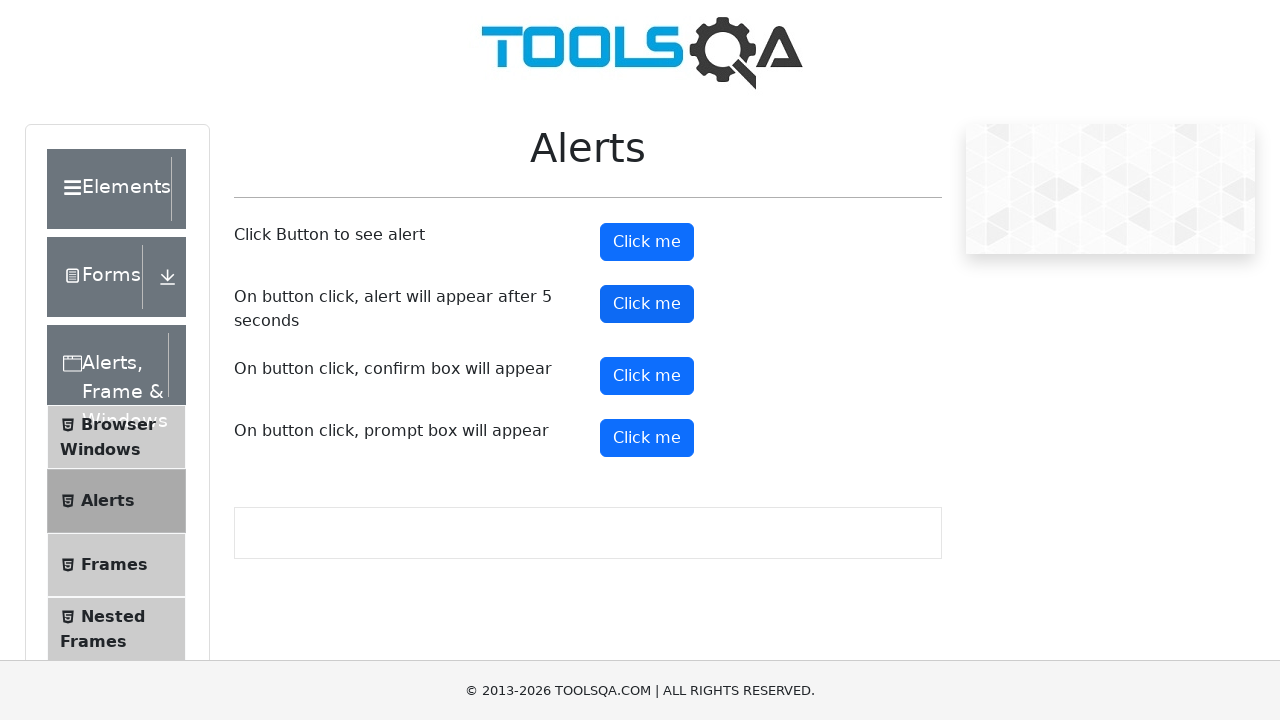

Alert did not appear within 3 second timeout
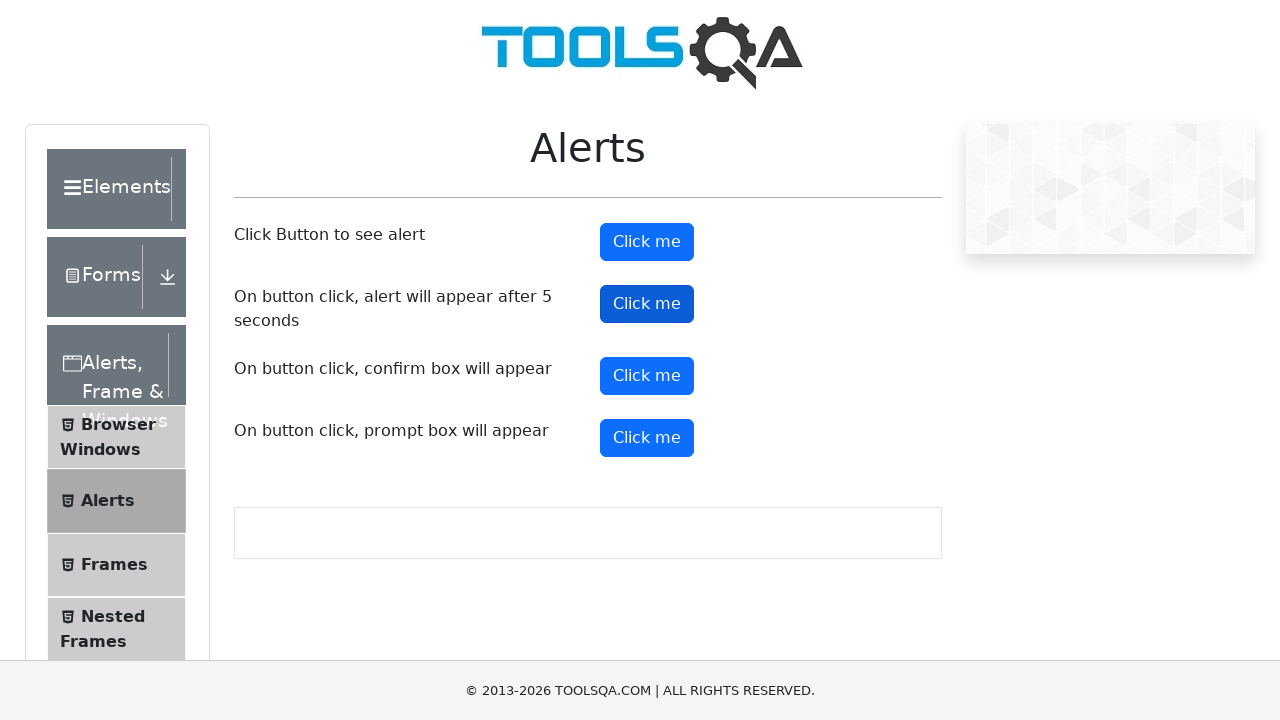

Set up dialog handler to auto-accept alerts
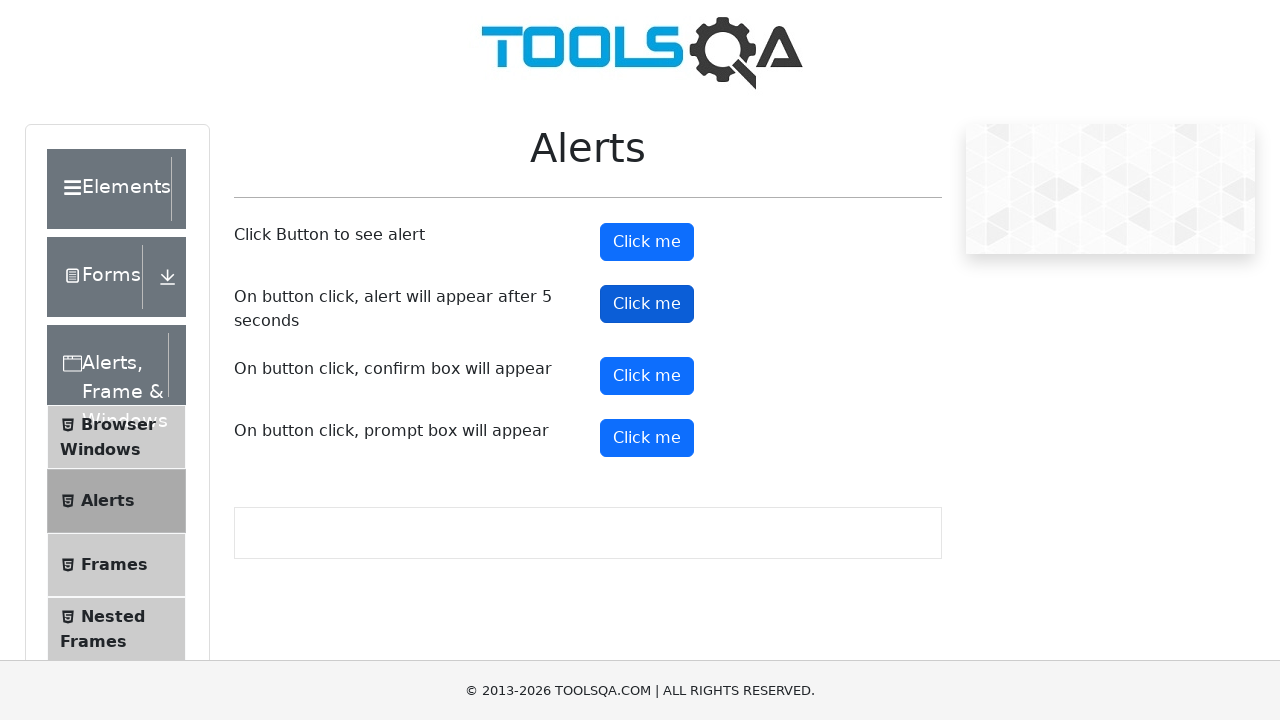

Waited 3 seconds for any pending alerts to appear
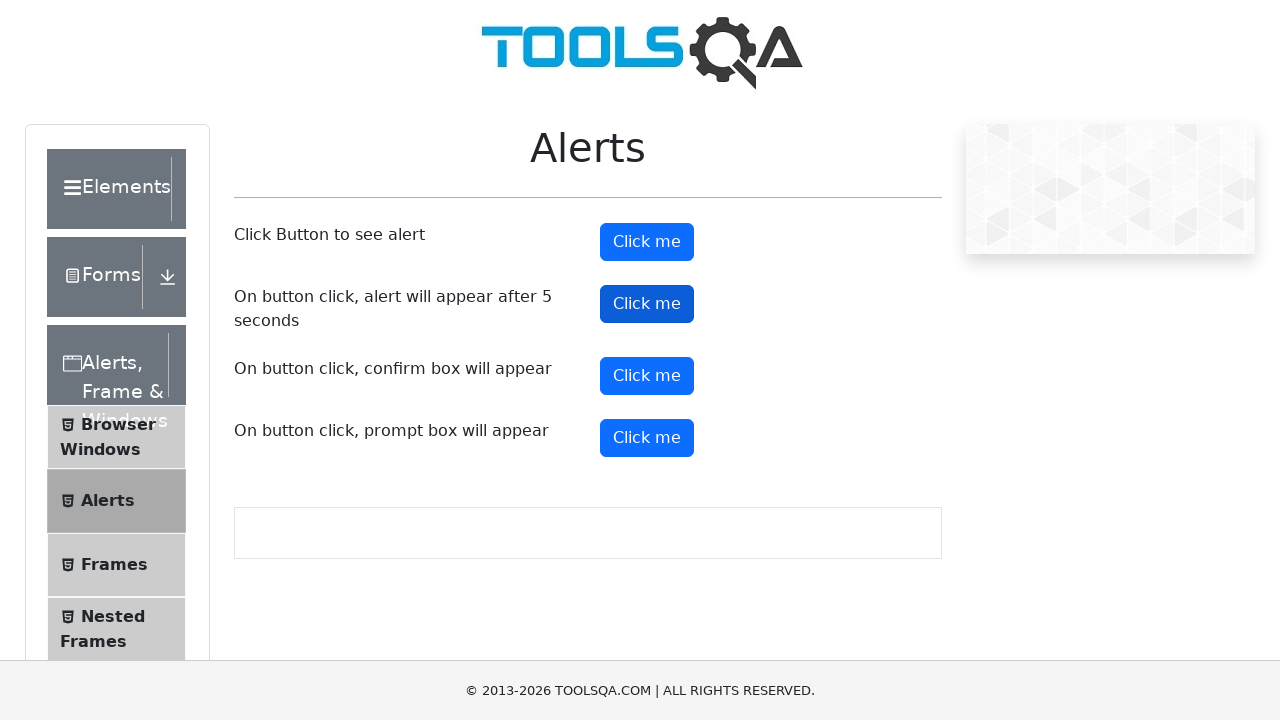

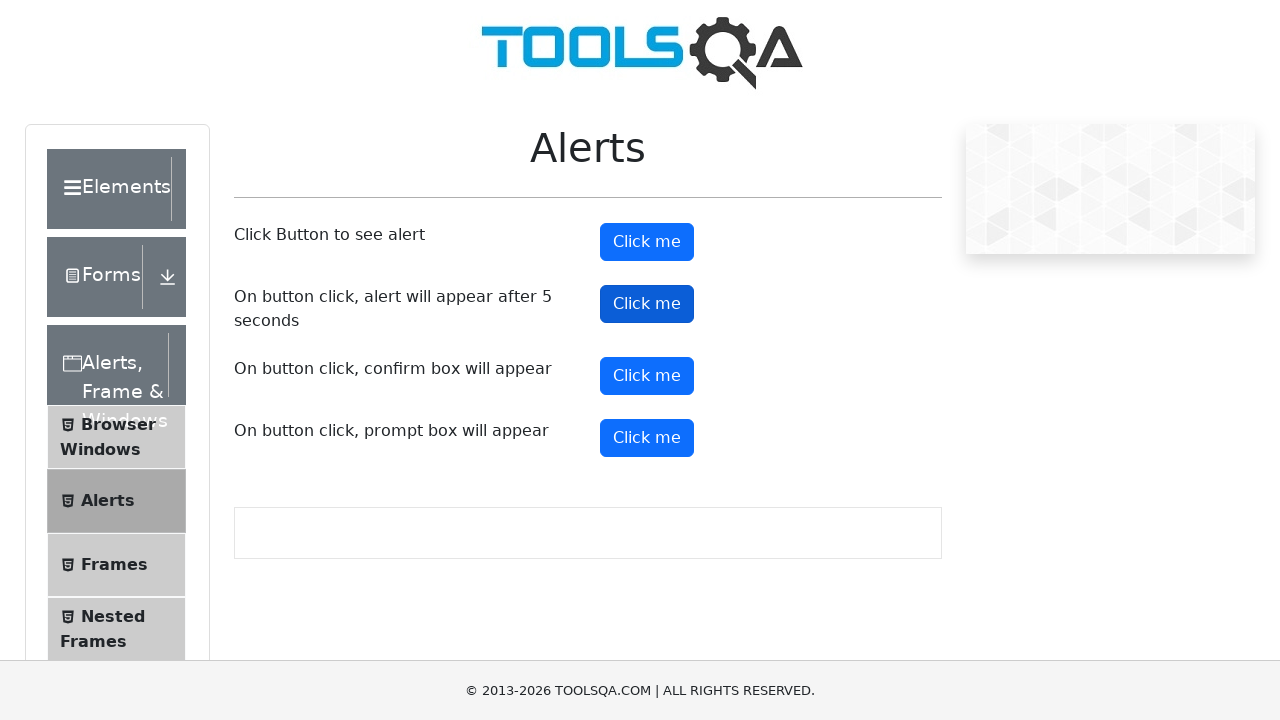